Tests the Python.org website search functionality by searching for "pycon" and verifying results are returned

Starting URL: http://www.python.org

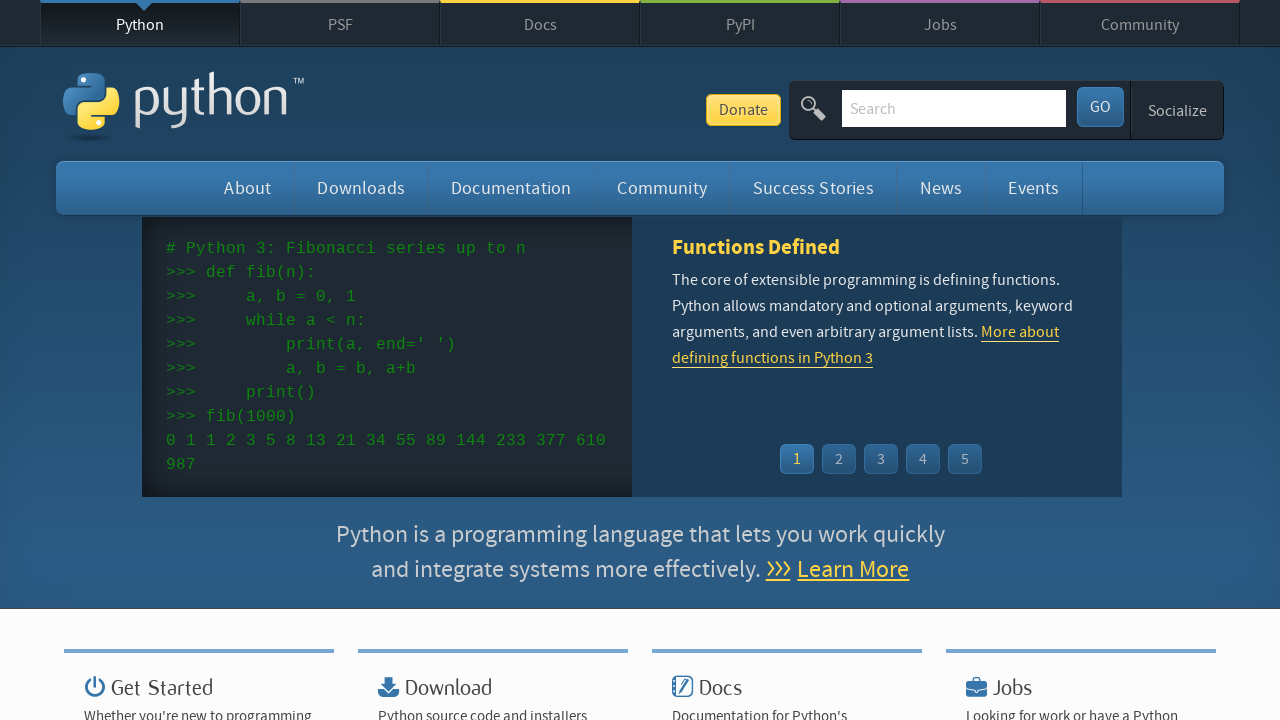

Verified page title contains 'Python'
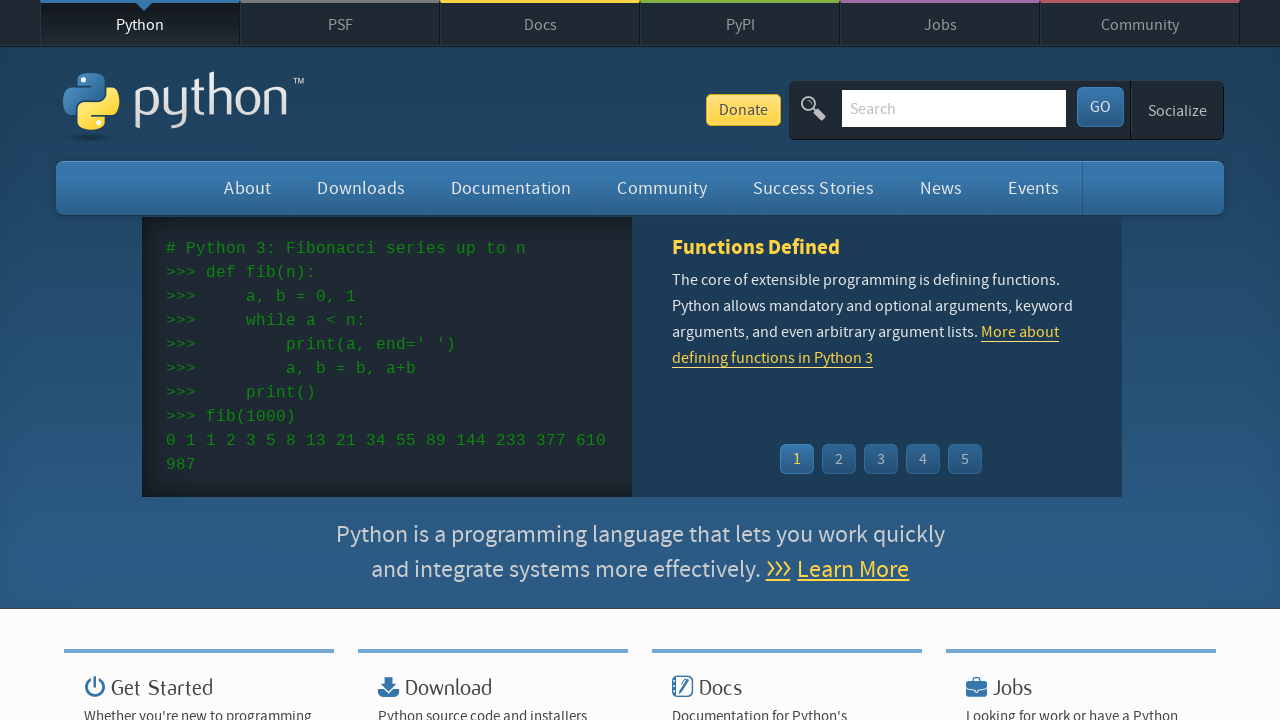

Located search input field
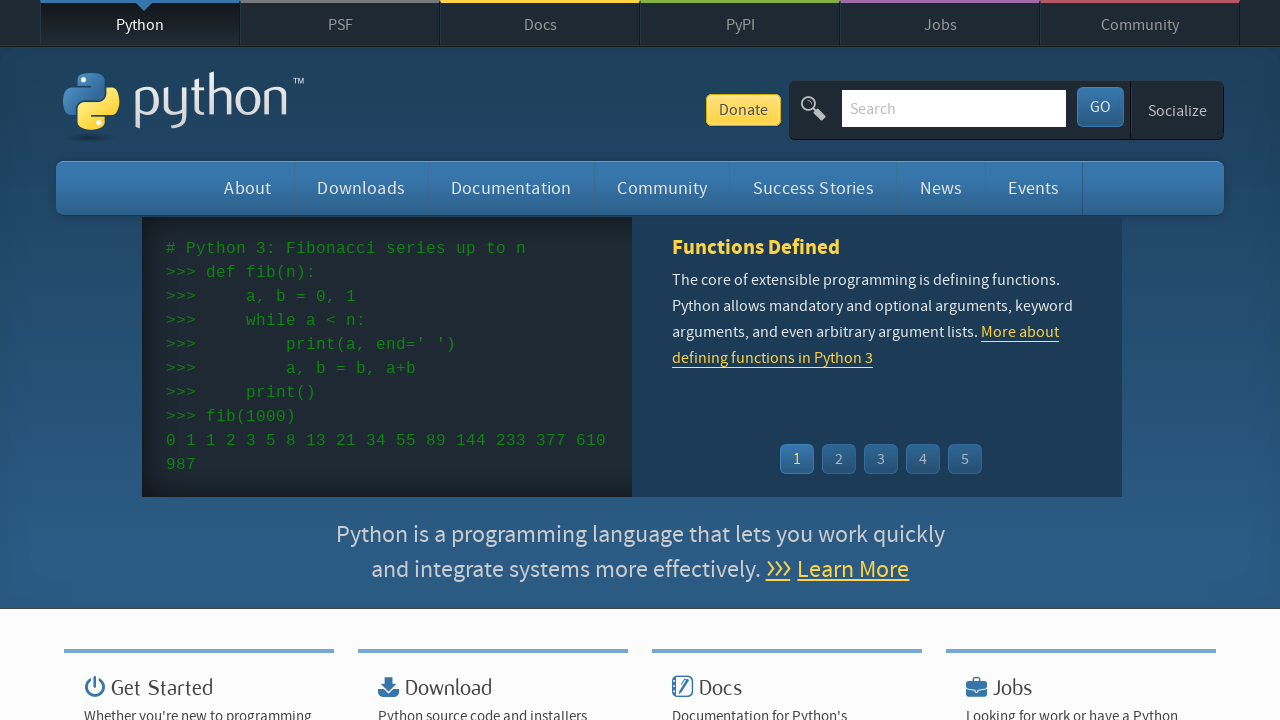

Cleared search input field on input[name='q']
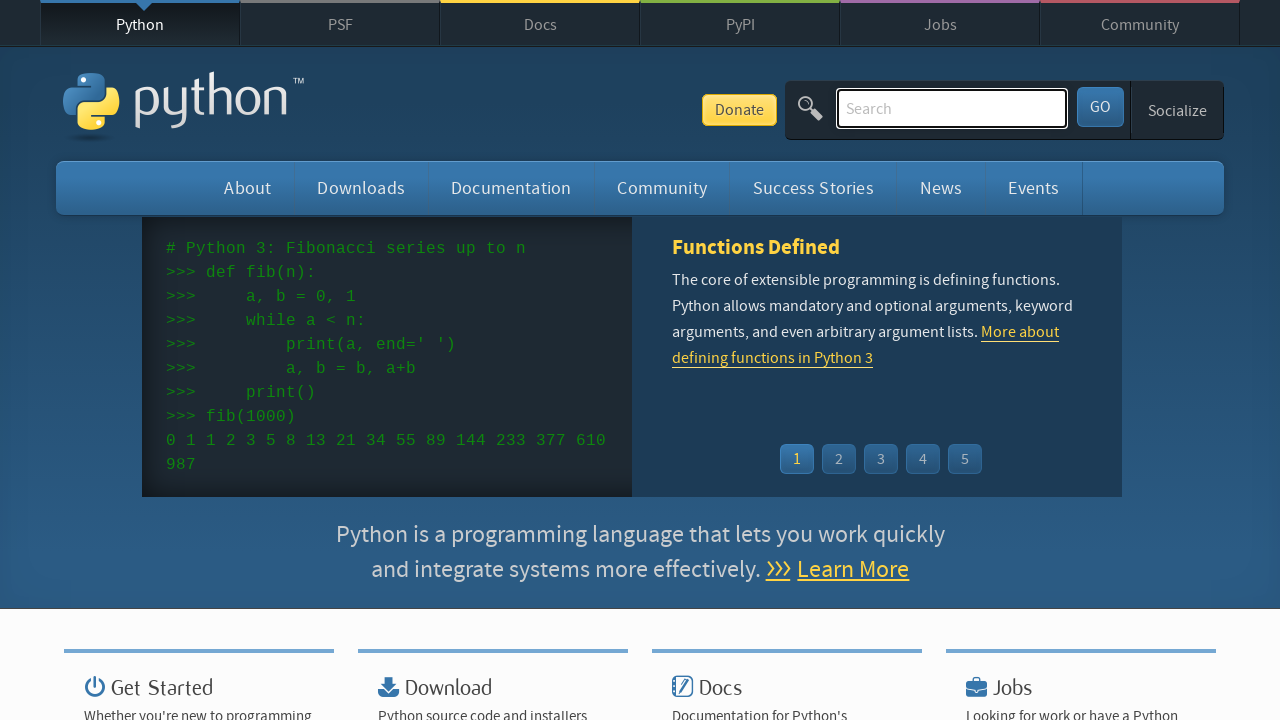

Filled search field with 'pycon' on input[name='q']
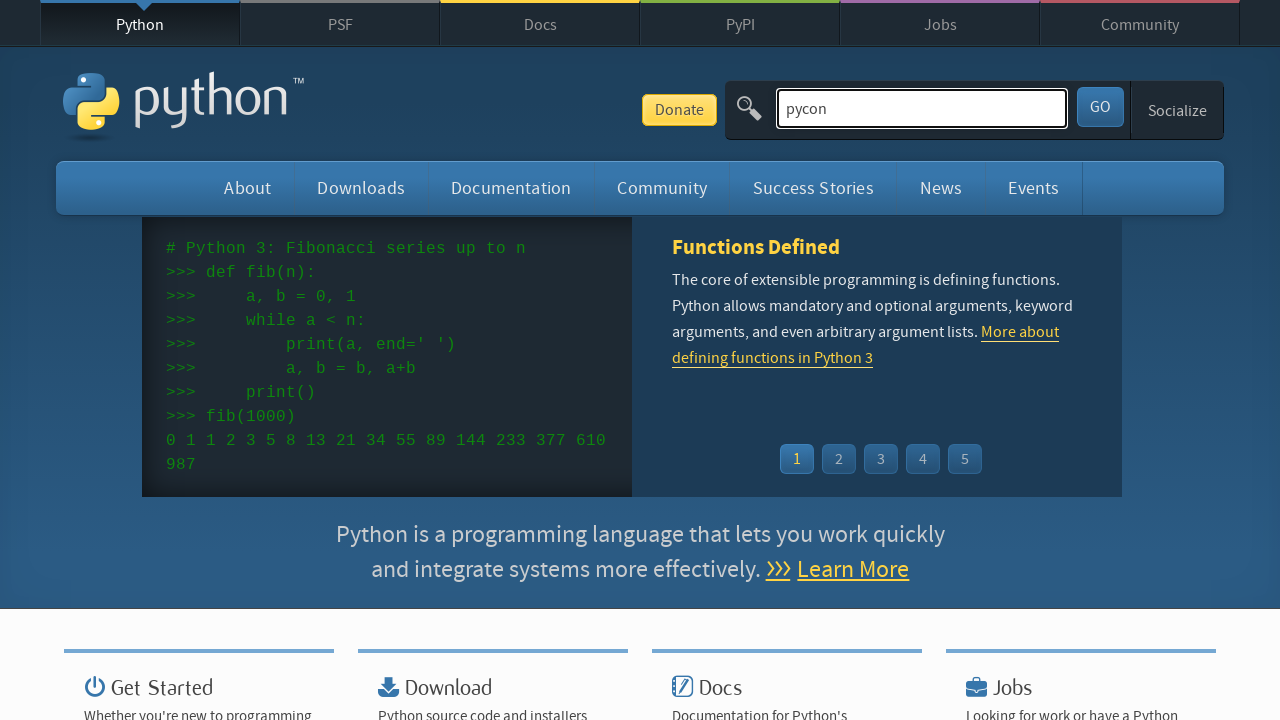

Pressed Enter to submit search for 'pycon' on input[name='q']
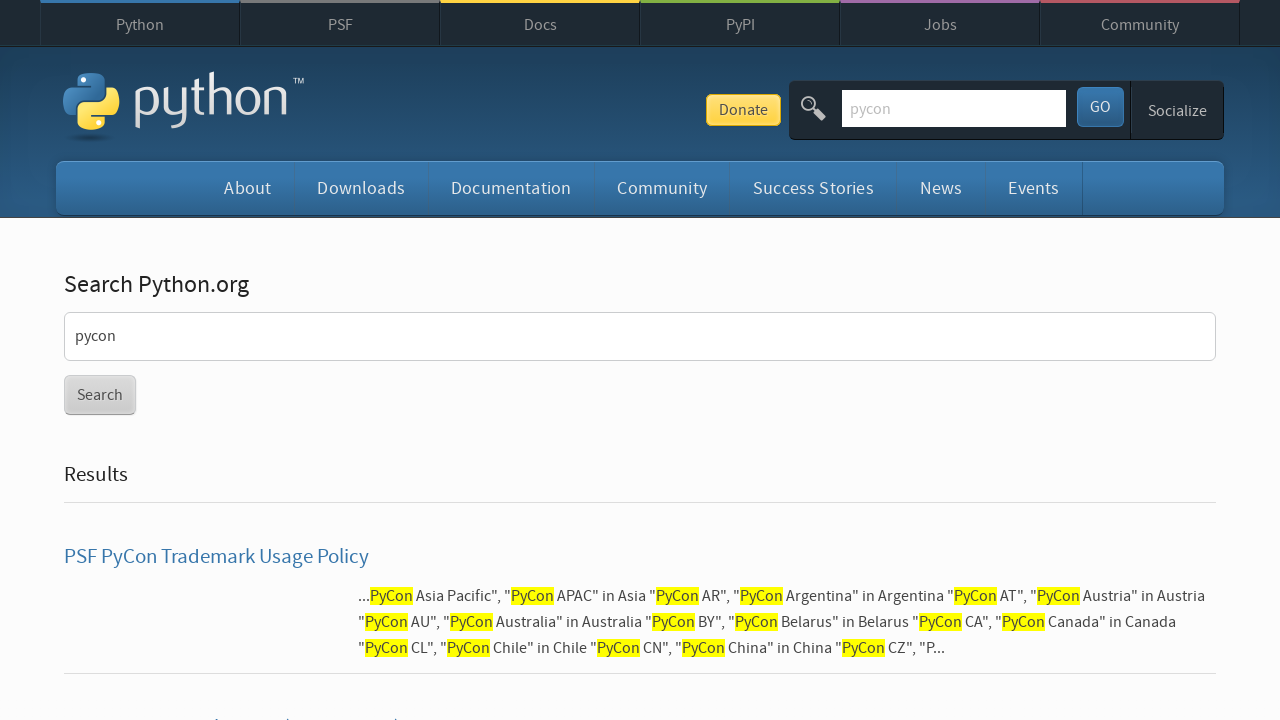

Waited for search results page to load (networkidle)
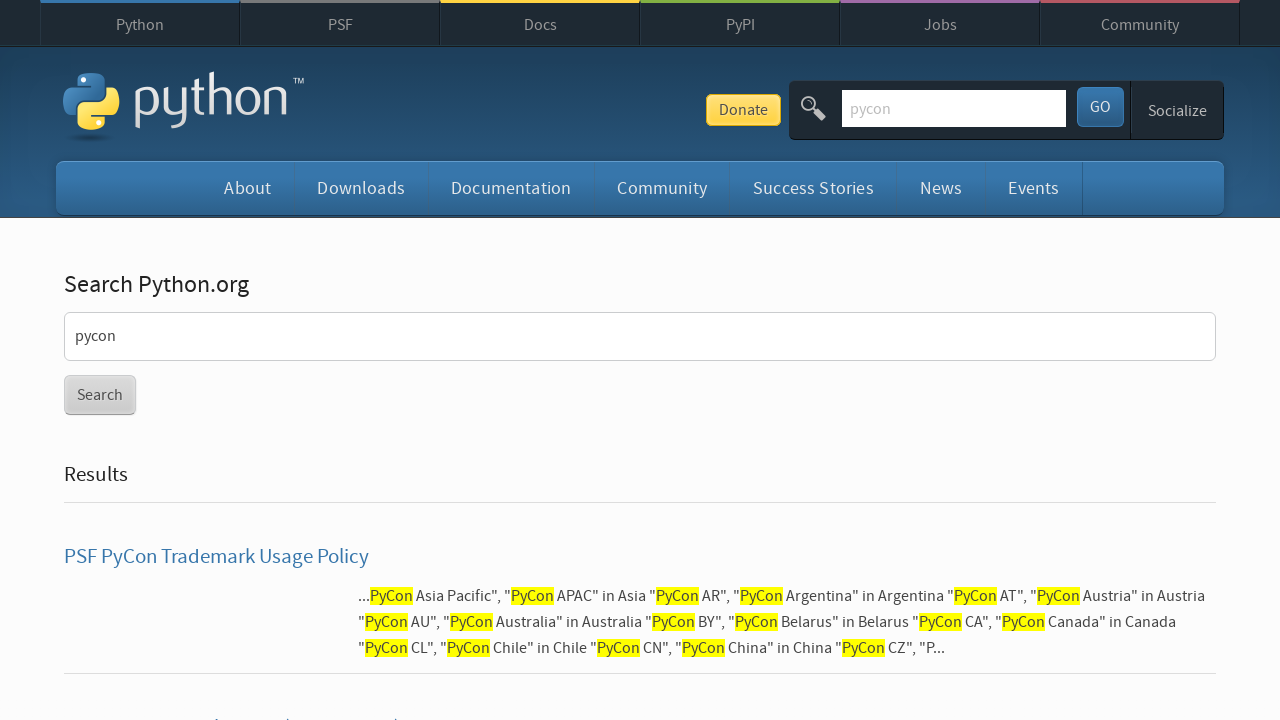

Verified search results were returned (no 'No results found' message)
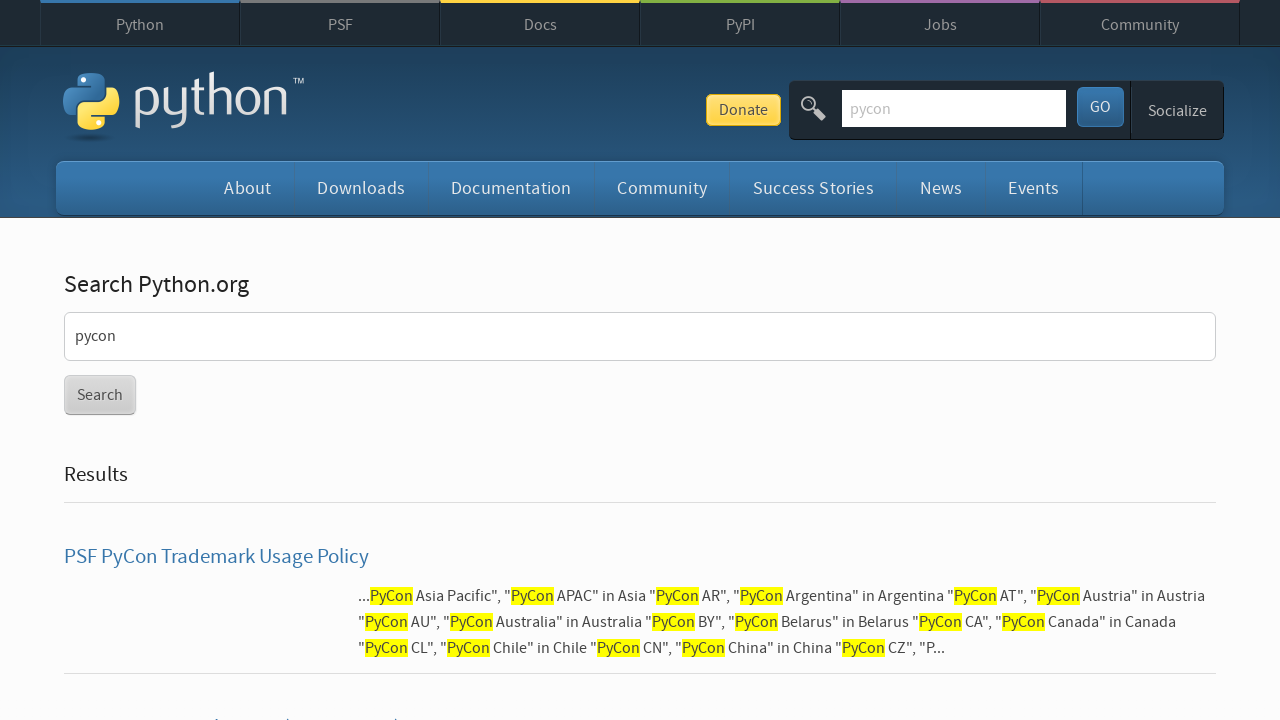

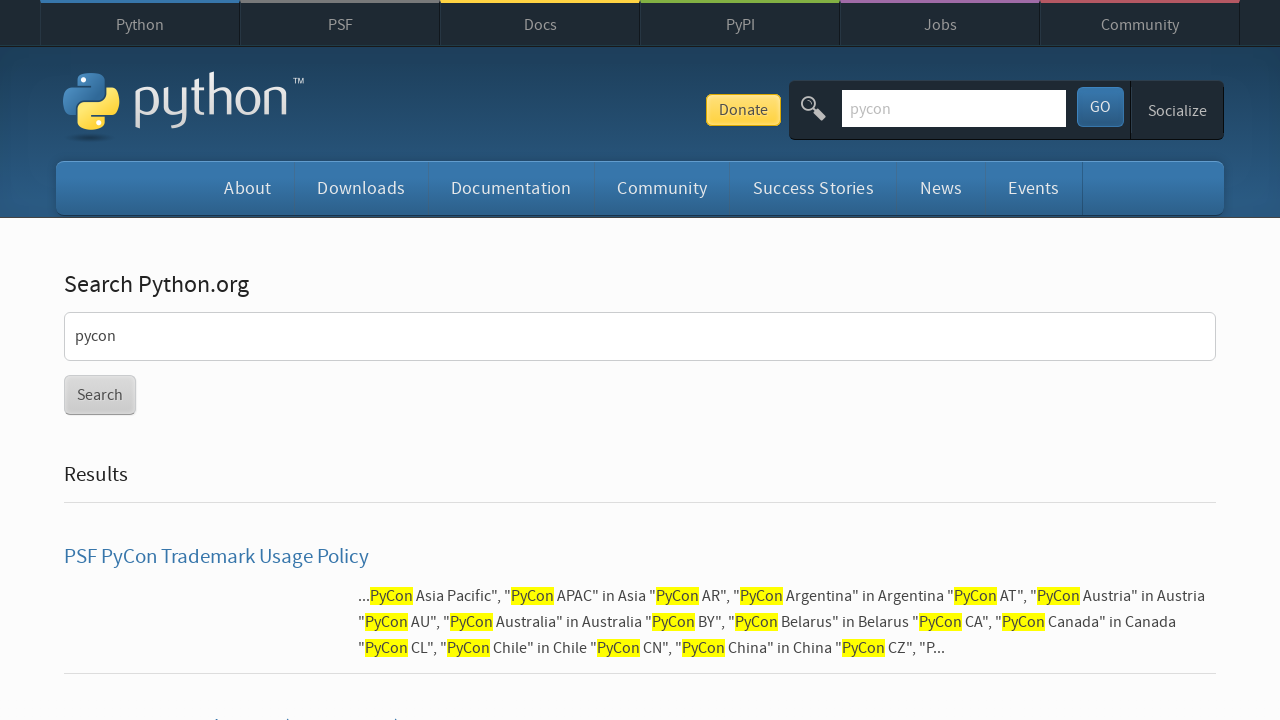